Tests the SelectorsHub XPath practice page by clicking the Submit button

Starting URL: https://selectorshub.com/xpath-practice-page/

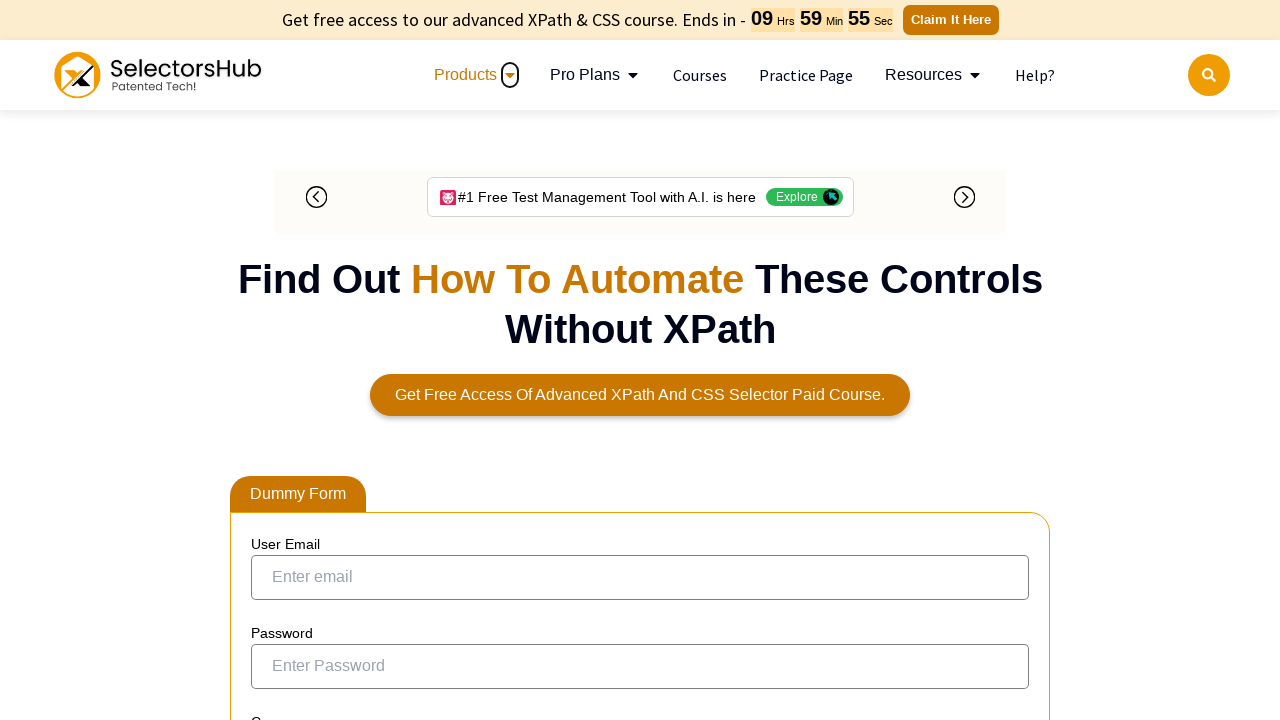

Clicked the first Submit button using GetByRole method at (296, 361) on internal:text="Submit"i >> nth=0
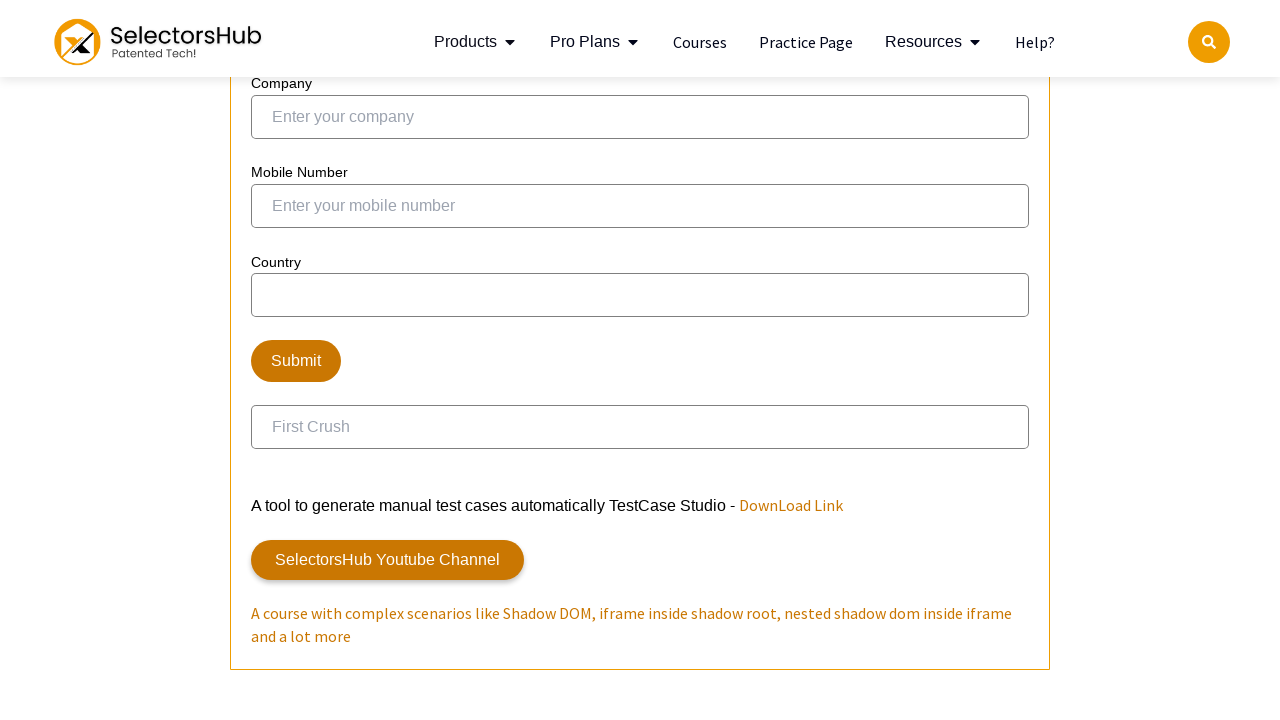

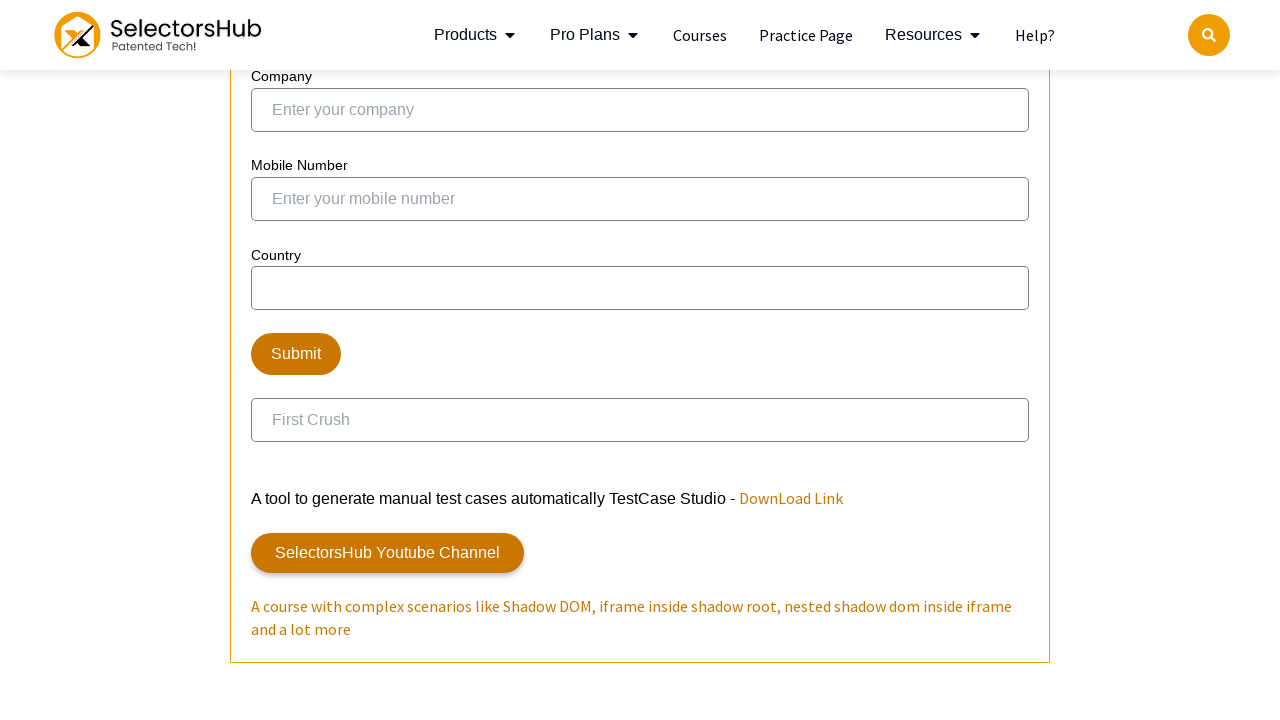